Tests e-book payment validation by adding item to cart, clicking pay with debit card, leaving form fields empty, and verifying that validation error messages are displayed for invalid email, billing name, address, city, and postcode.

Starting URL: https://e-junkie.com/wiki/demo/

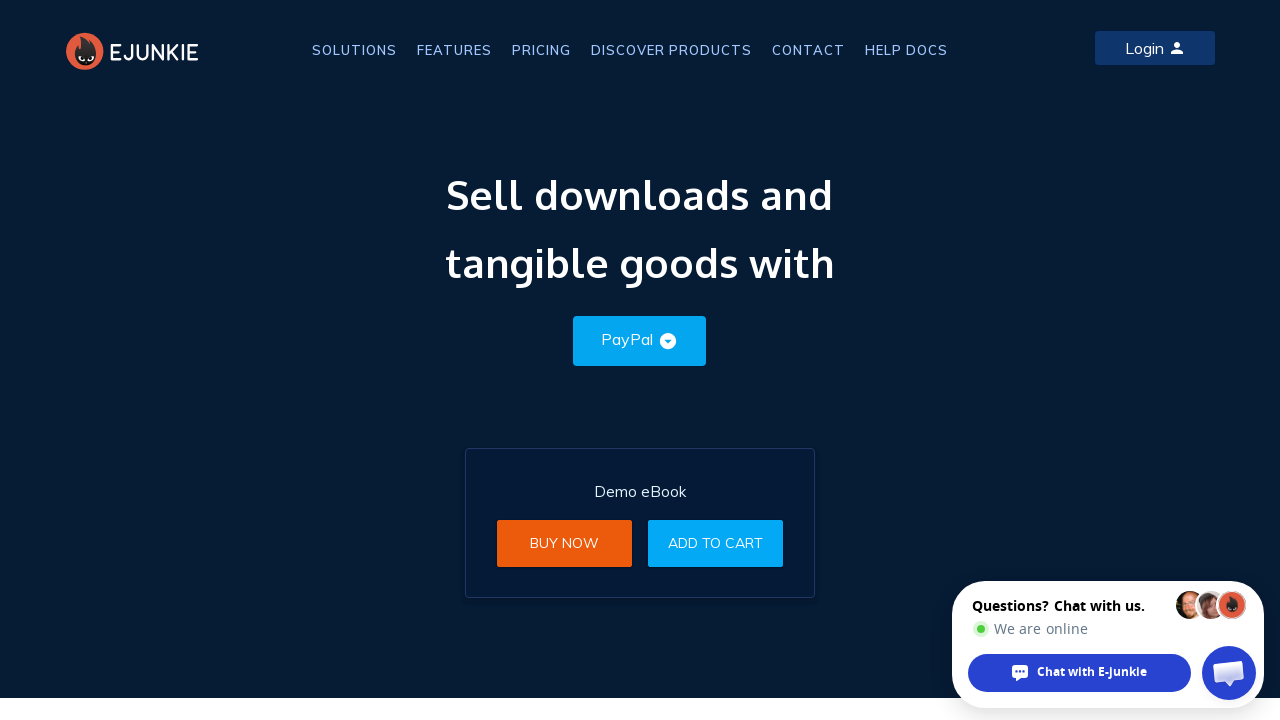

Clicked 'Add to Cart' button at (716, 543) on xpath=//*[@class='btn'][2]
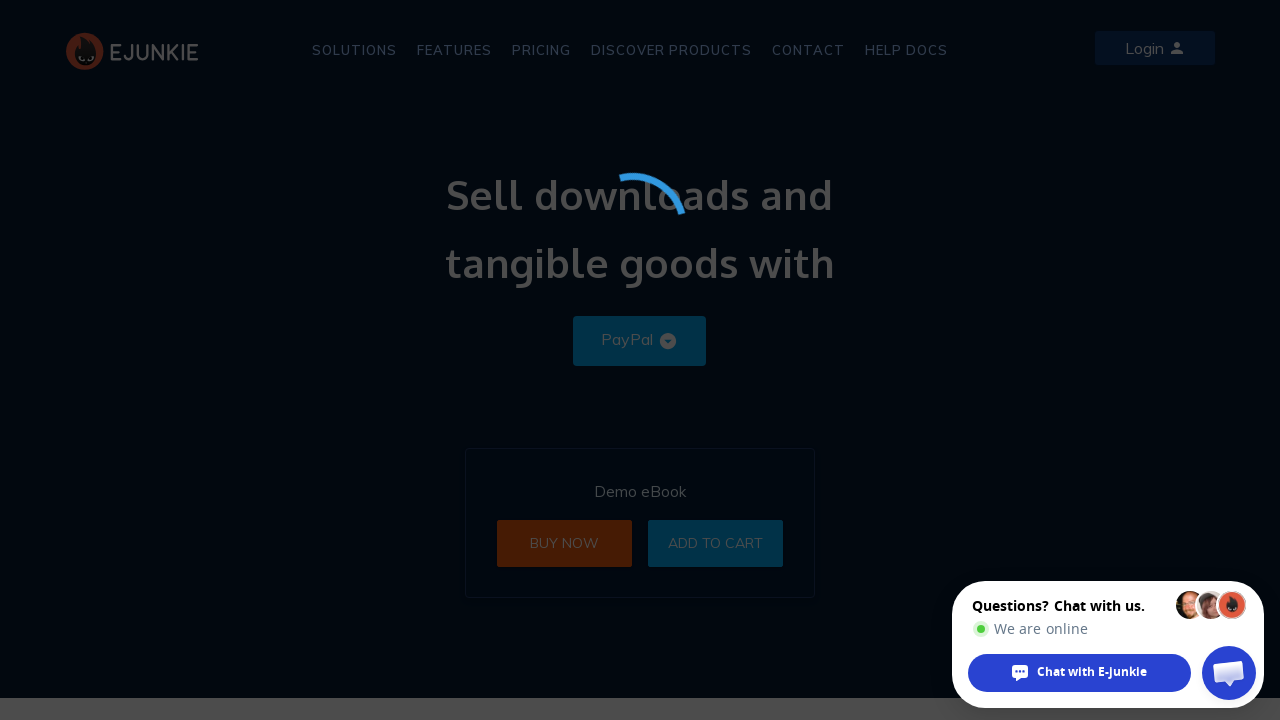

Located payment iframe
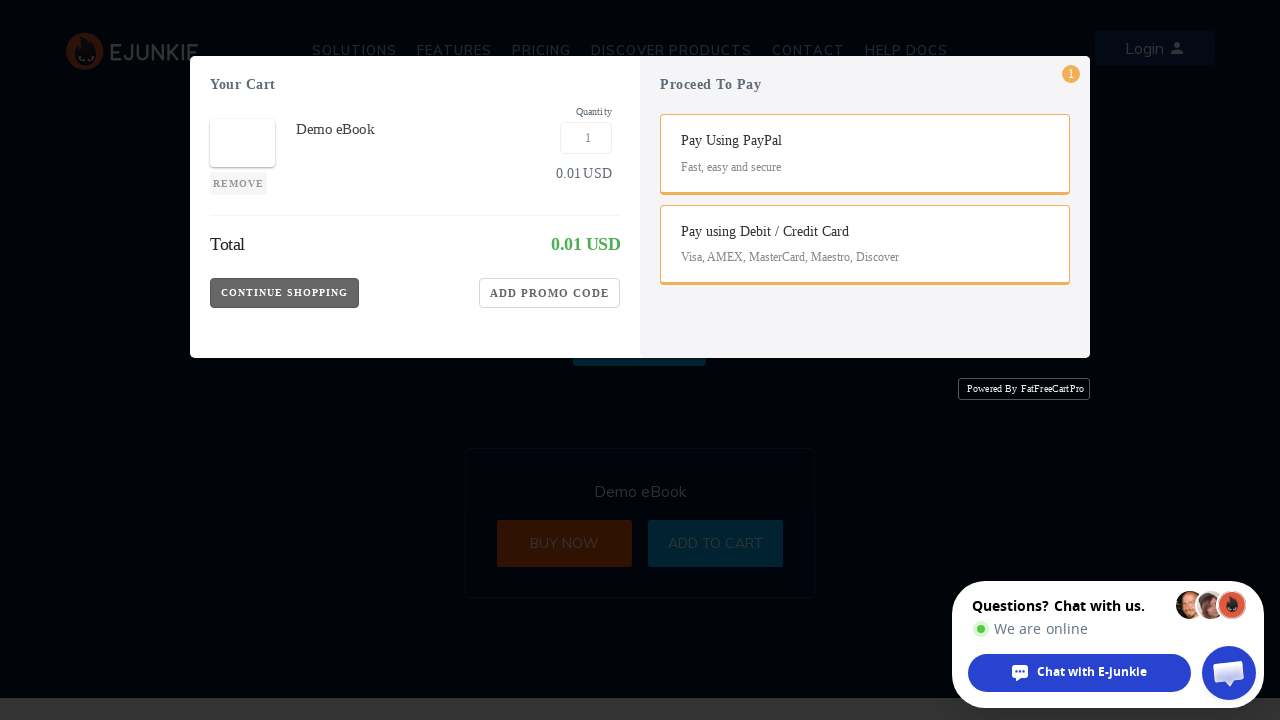

Clicked 'Pay using debit card' button at (865, 270) on iframe >> nth=0 >> internal:control=enter-frame >> button.Payment-Button.CC
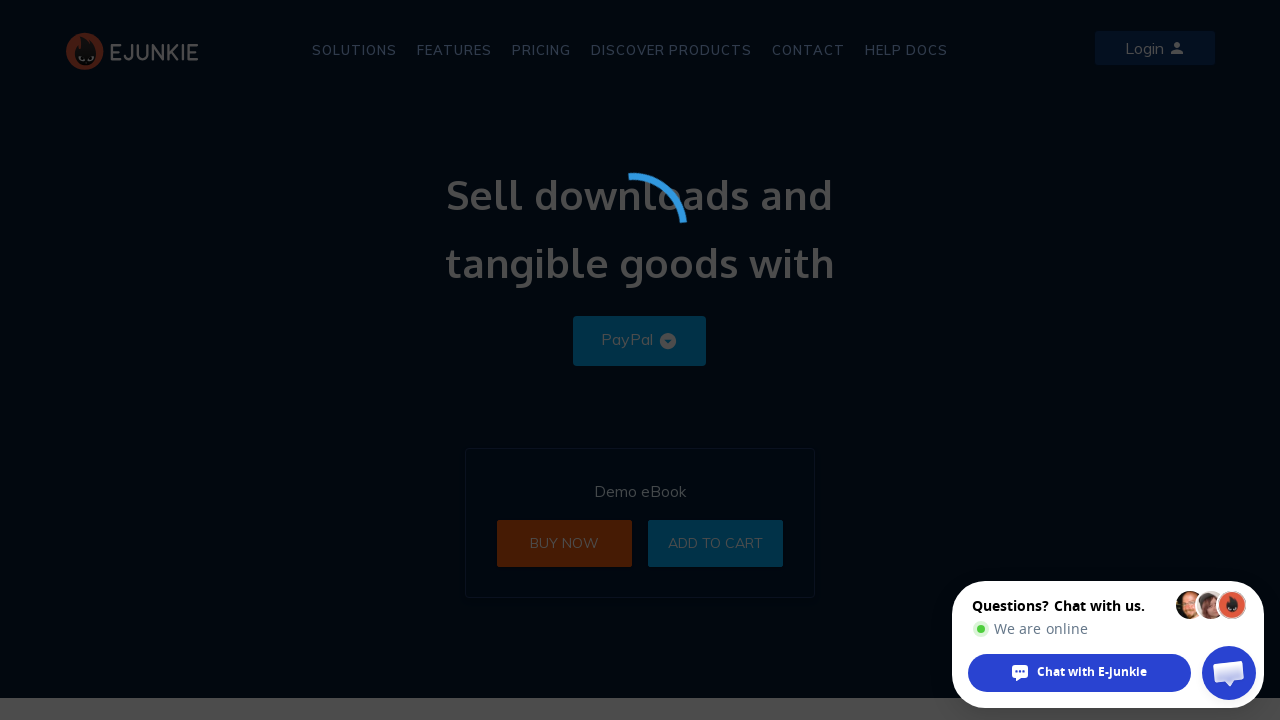

Card info section loaded and became visible
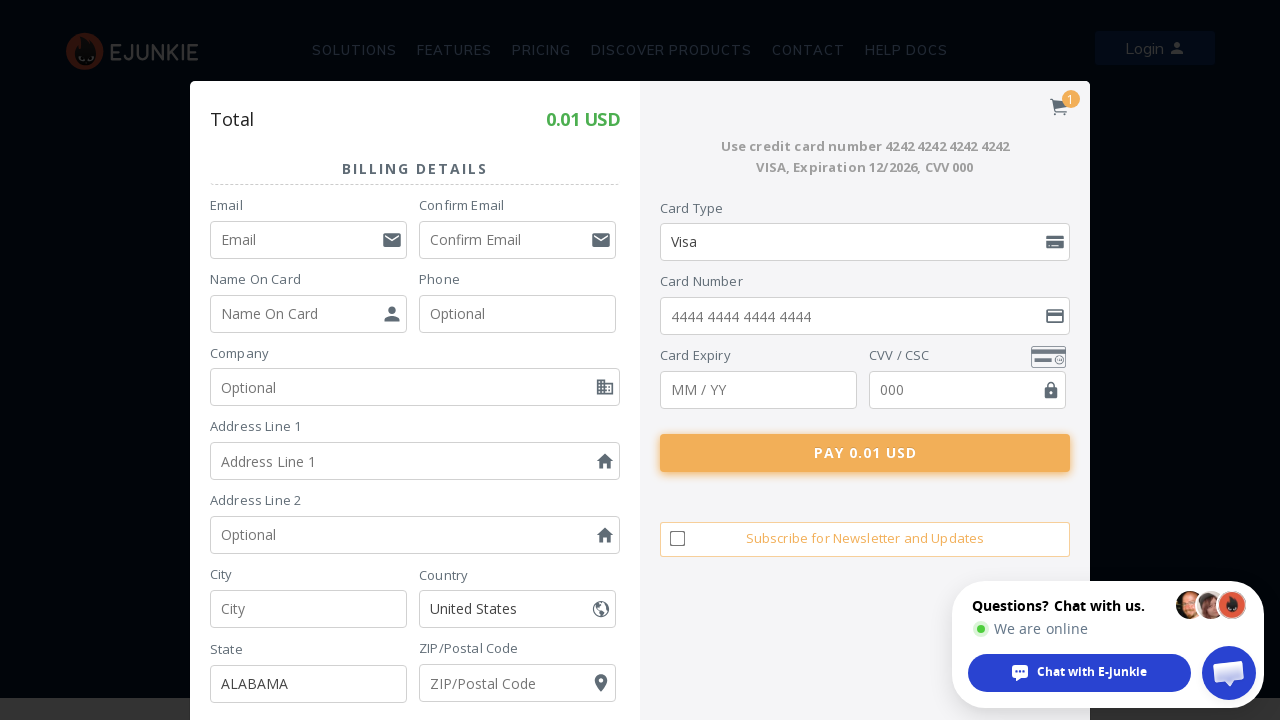

Clicked Pay button with empty form fields at (865, 453) on iframe >> nth=0 >> internal:control=enter-frame >> .Pay-Button
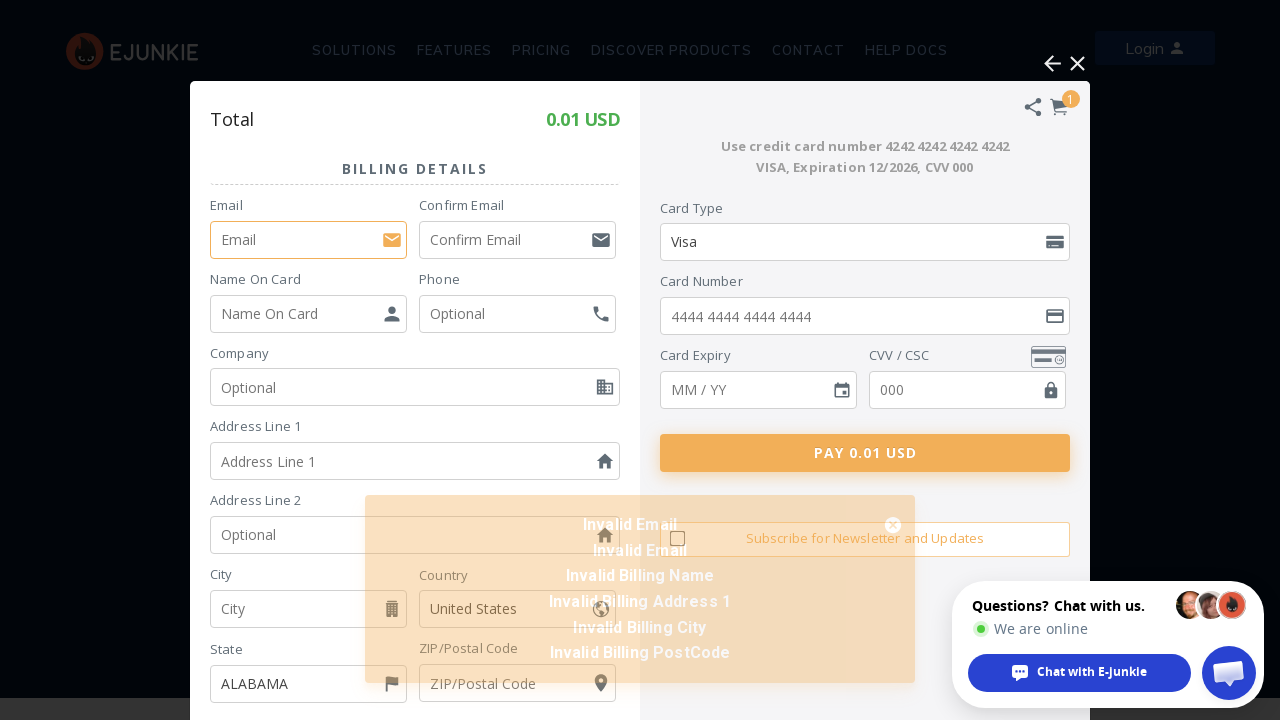

Validation error messages appeared in snackbar
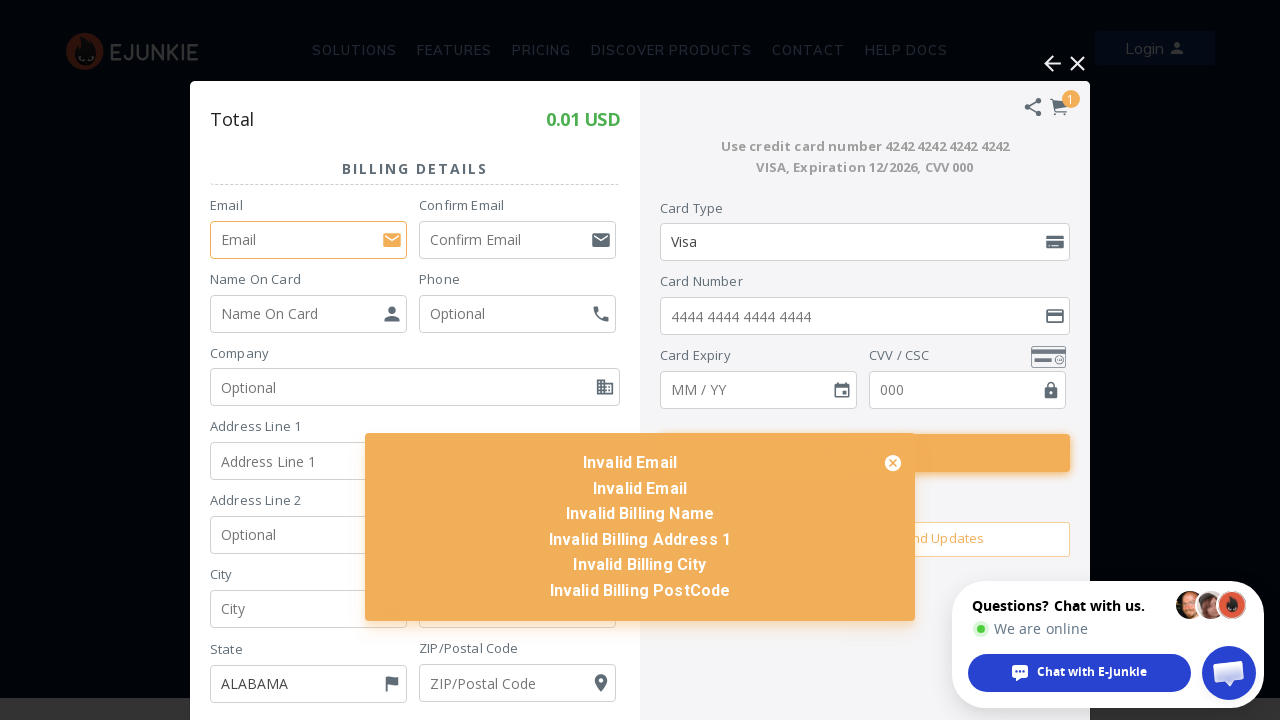

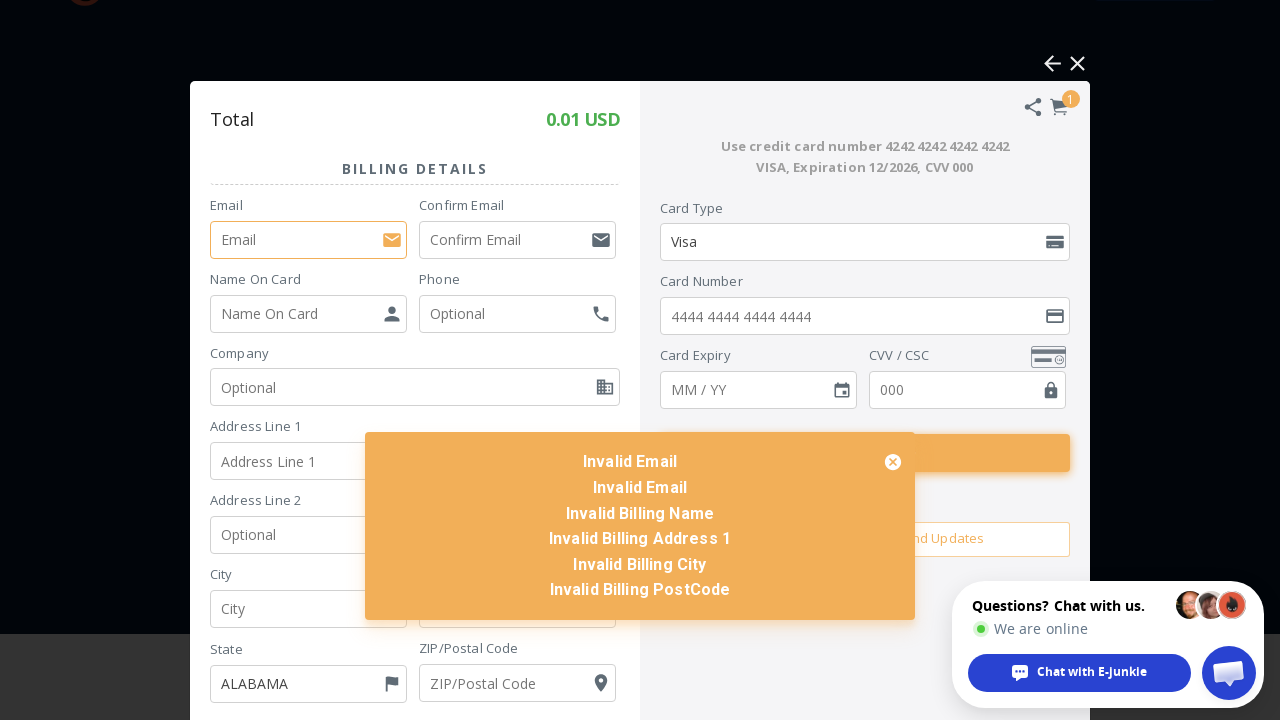